Tests editing a todo item by double-clicking, changing text, and pressing Enter

Starting URL: https://demo.playwright.dev/todomvc

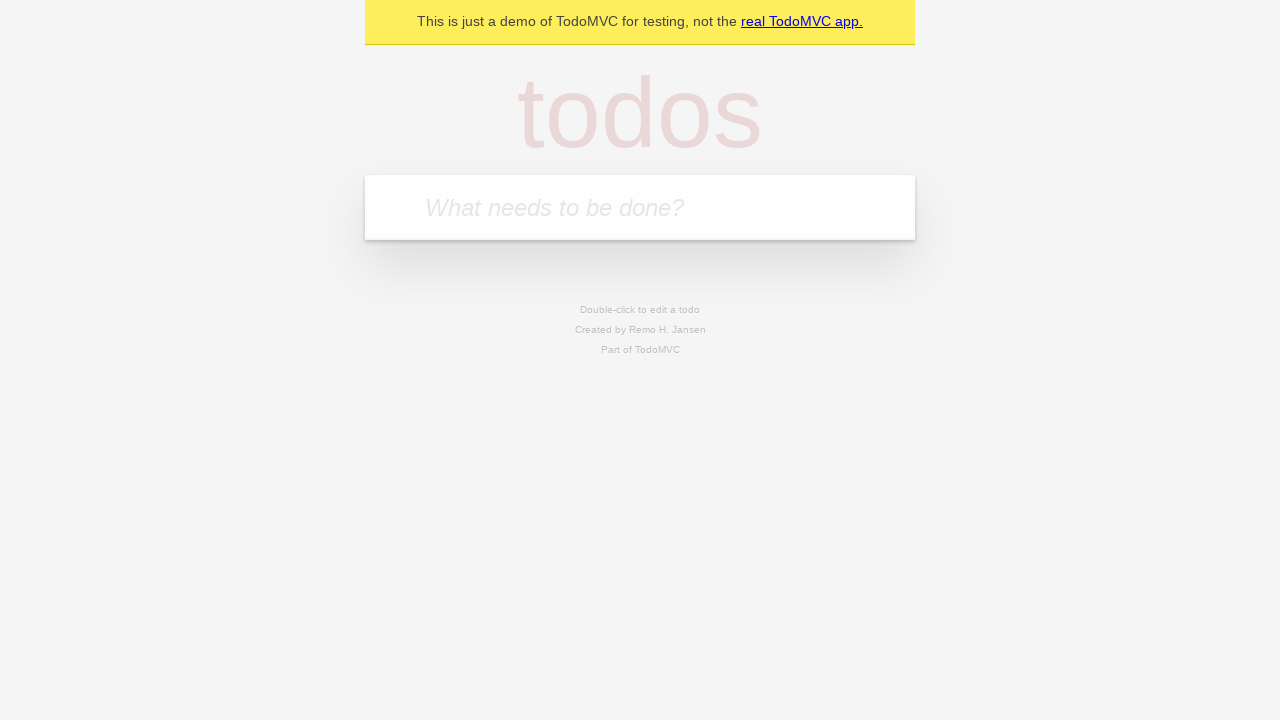

Filled first todo with 'buy some cheese' on internal:attr=[placeholder="What needs to be done?"i]
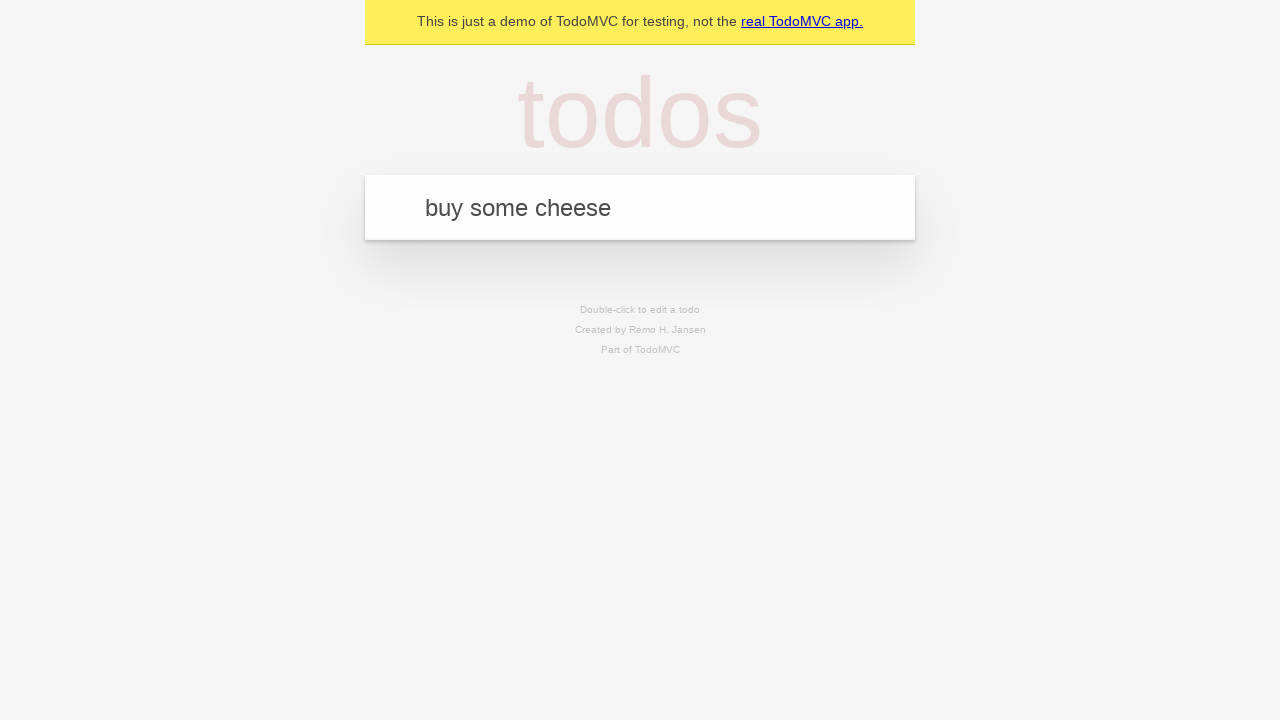

Pressed Enter to create first todo on internal:attr=[placeholder="What needs to be done?"i]
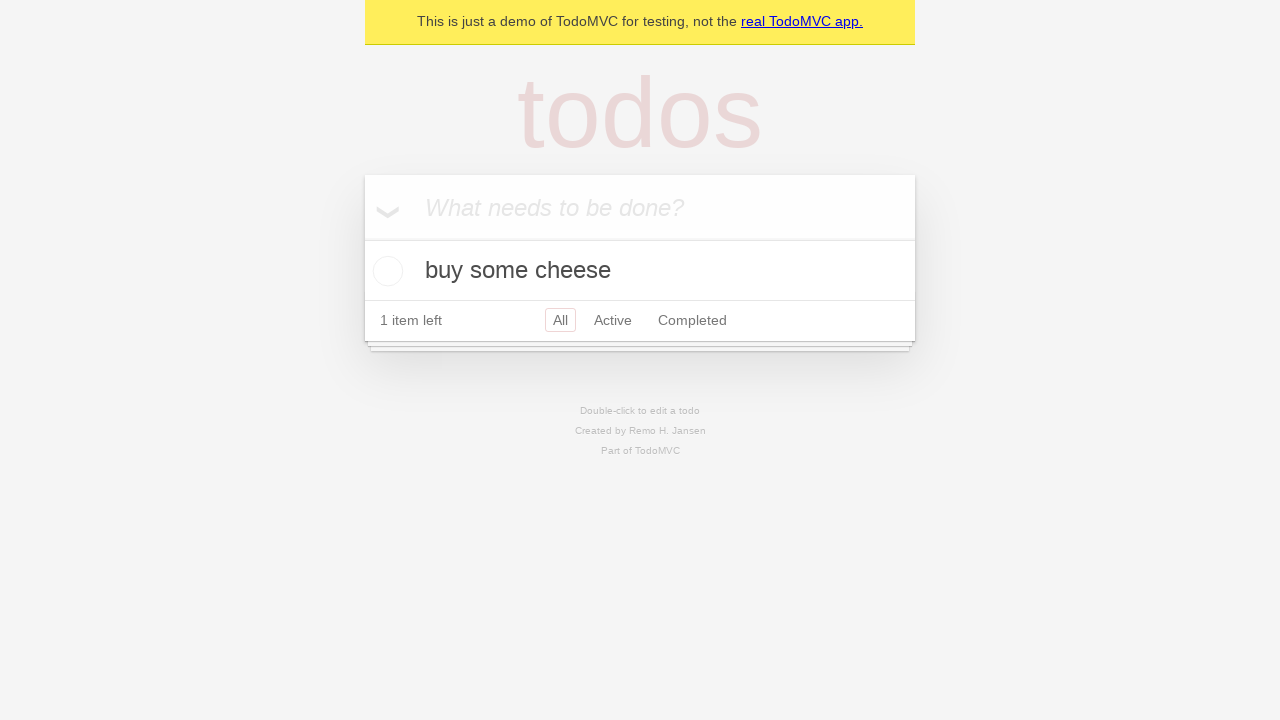

Filled second todo with 'feed the cat' on internal:attr=[placeholder="What needs to be done?"i]
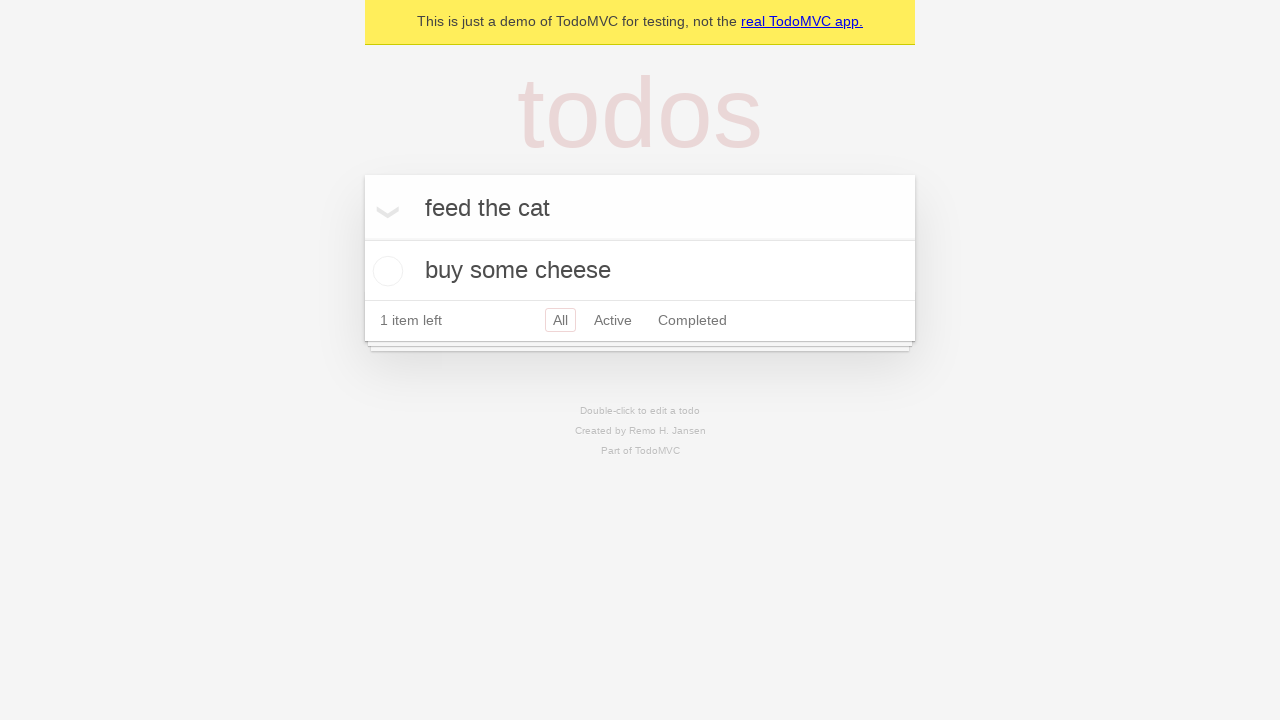

Pressed Enter to create second todo on internal:attr=[placeholder="What needs to be done?"i]
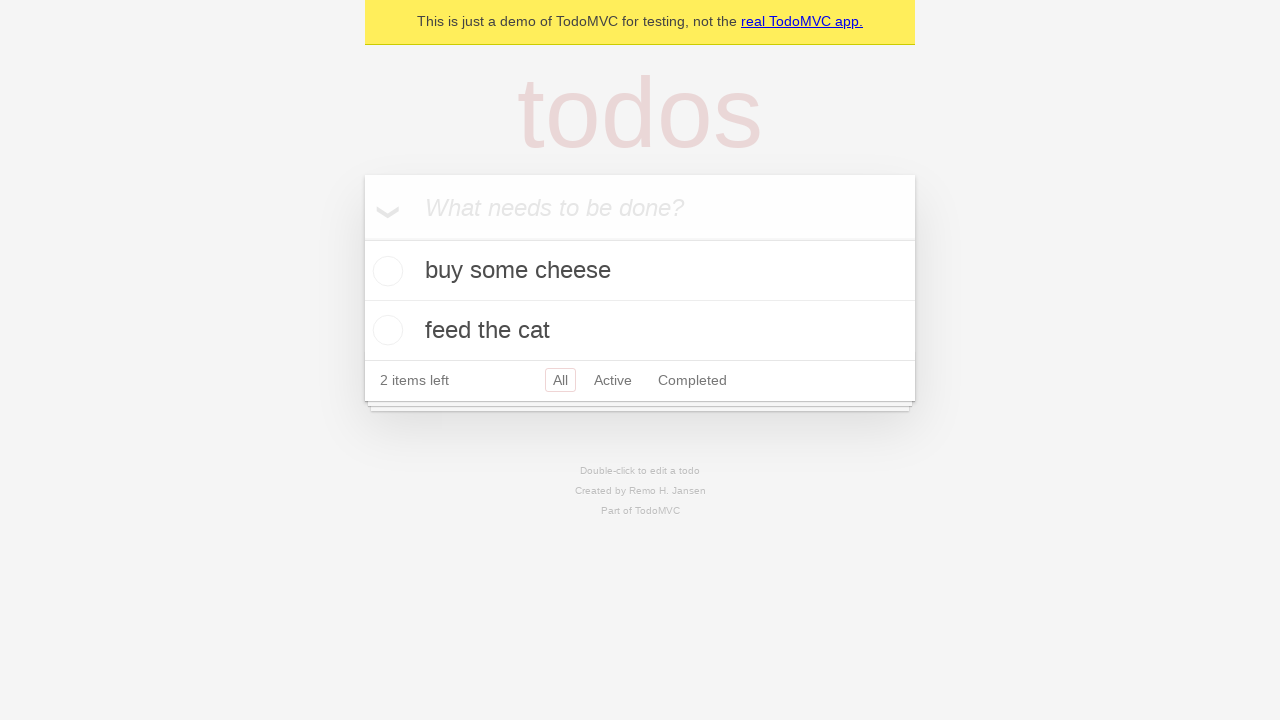

Filled third todo with 'book a doctors appointment' on internal:attr=[placeholder="What needs to be done?"i]
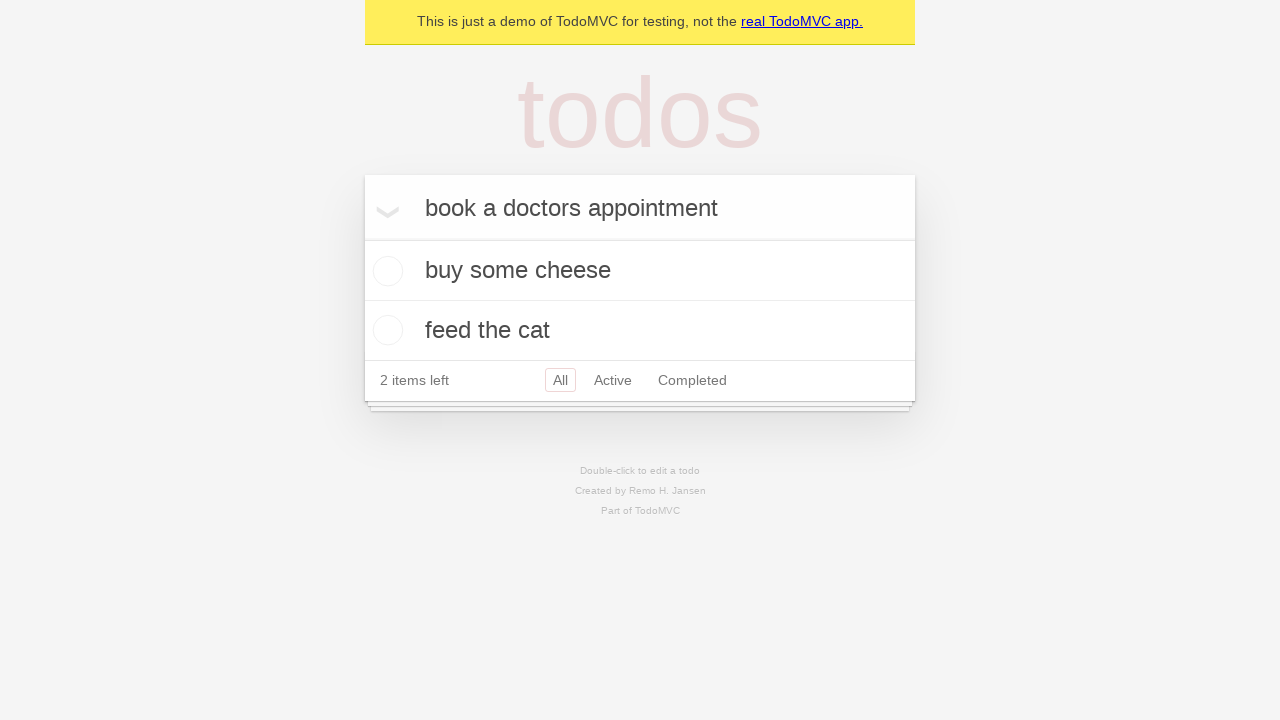

Pressed Enter to create third todo on internal:attr=[placeholder="What needs to be done?"i]
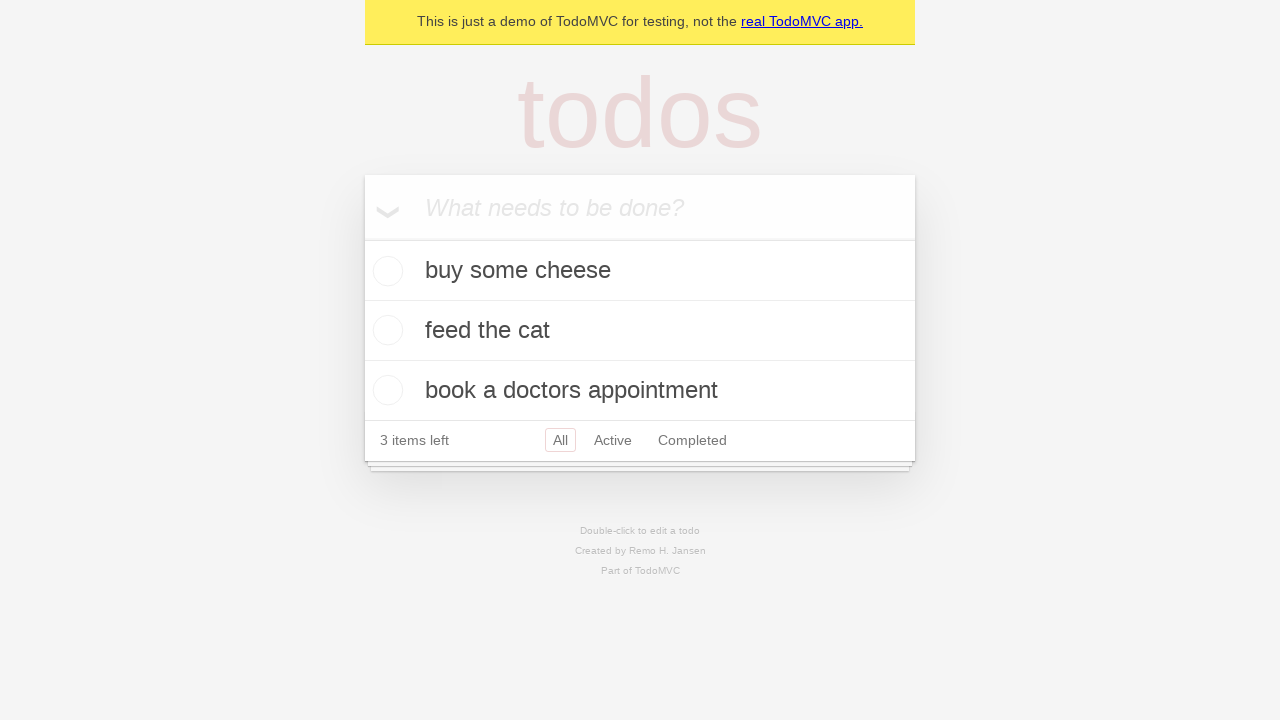

Double-clicked second todo to enter edit mode at (640, 331) on internal:testid=[data-testid="todo-item"s] >> nth=1
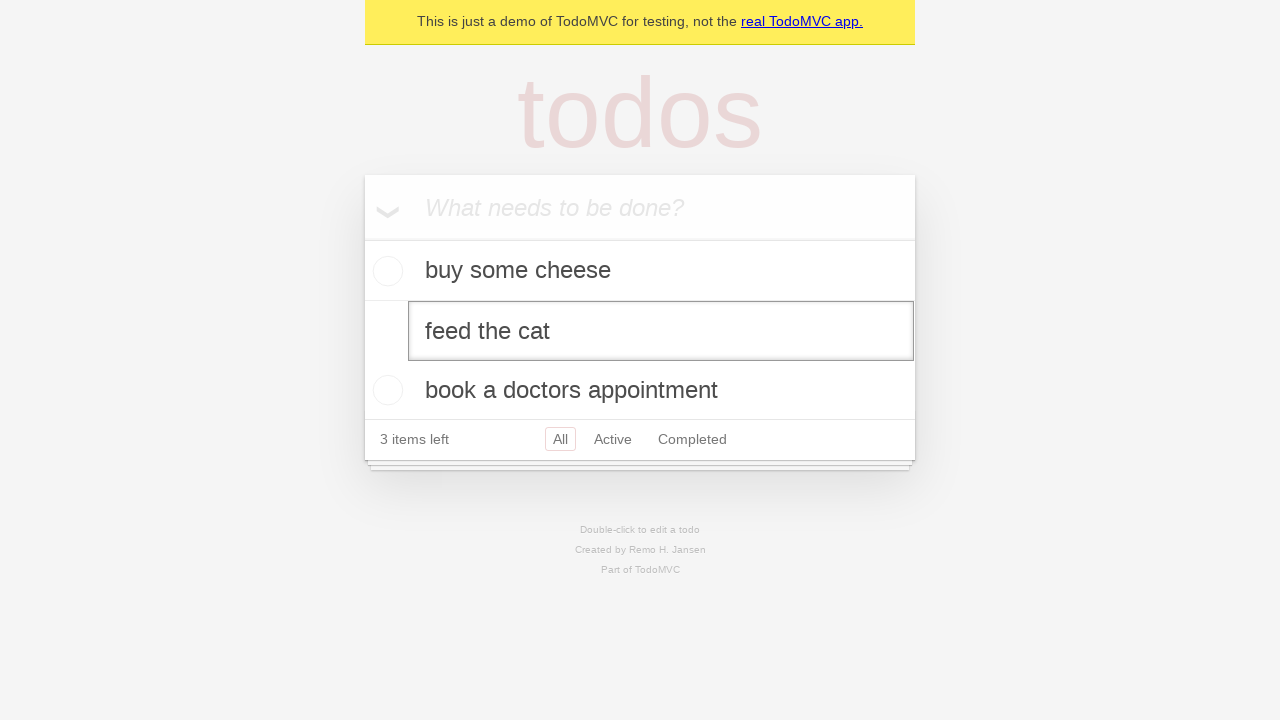

Filled edit textbox with 'buy some sausages' on internal:testid=[data-testid="todo-item"s] >> nth=1 >> internal:role=textbox[nam
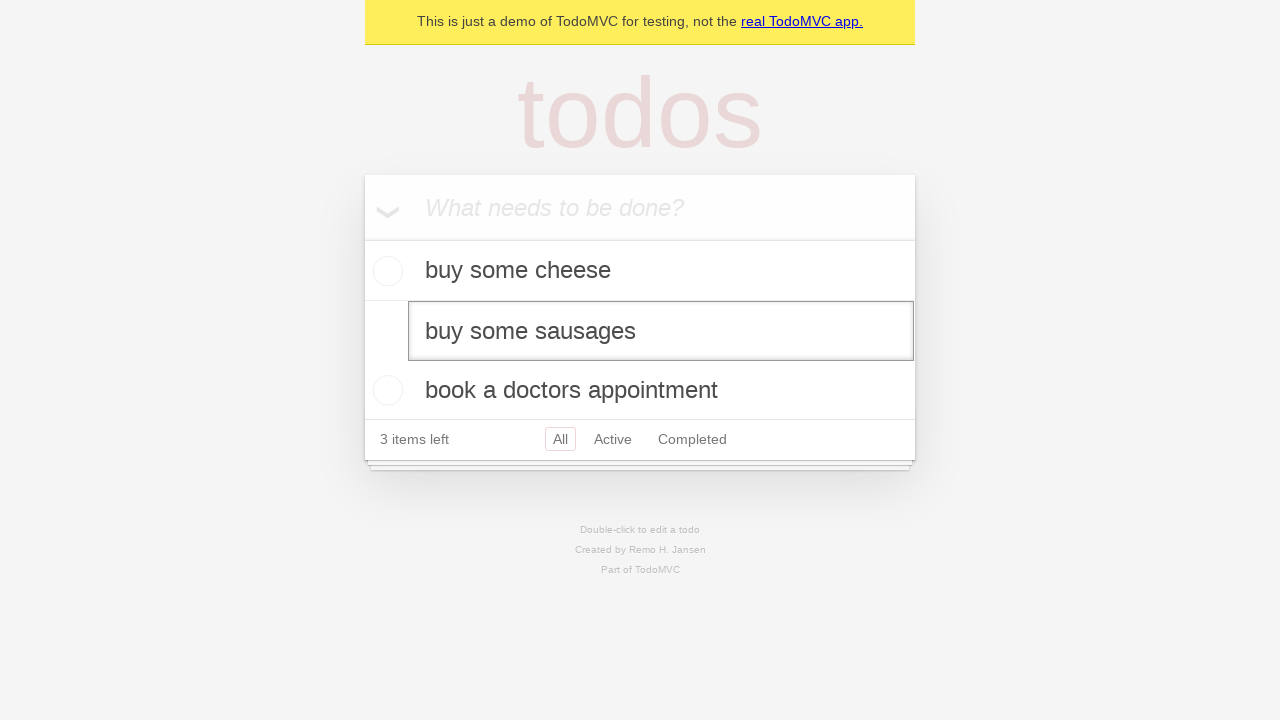

Pressed Enter to save edited todo item on internal:testid=[data-testid="todo-item"s] >> nth=1 >> internal:role=textbox[nam
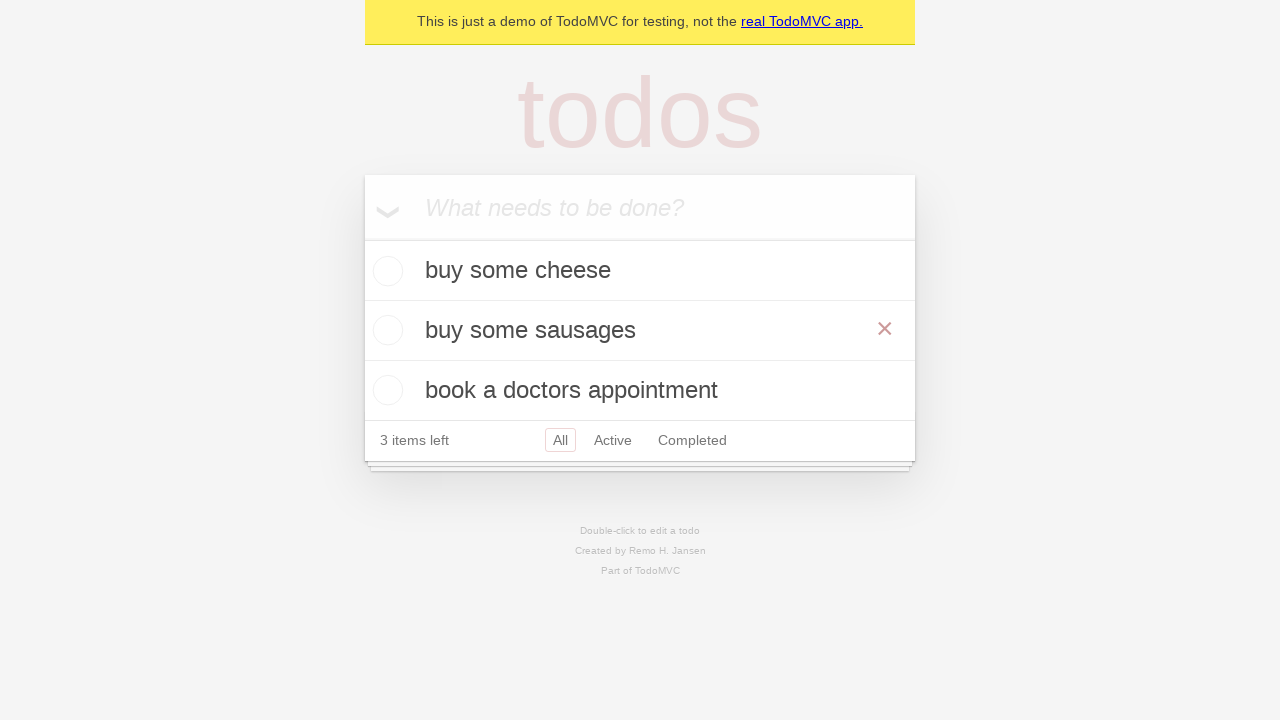

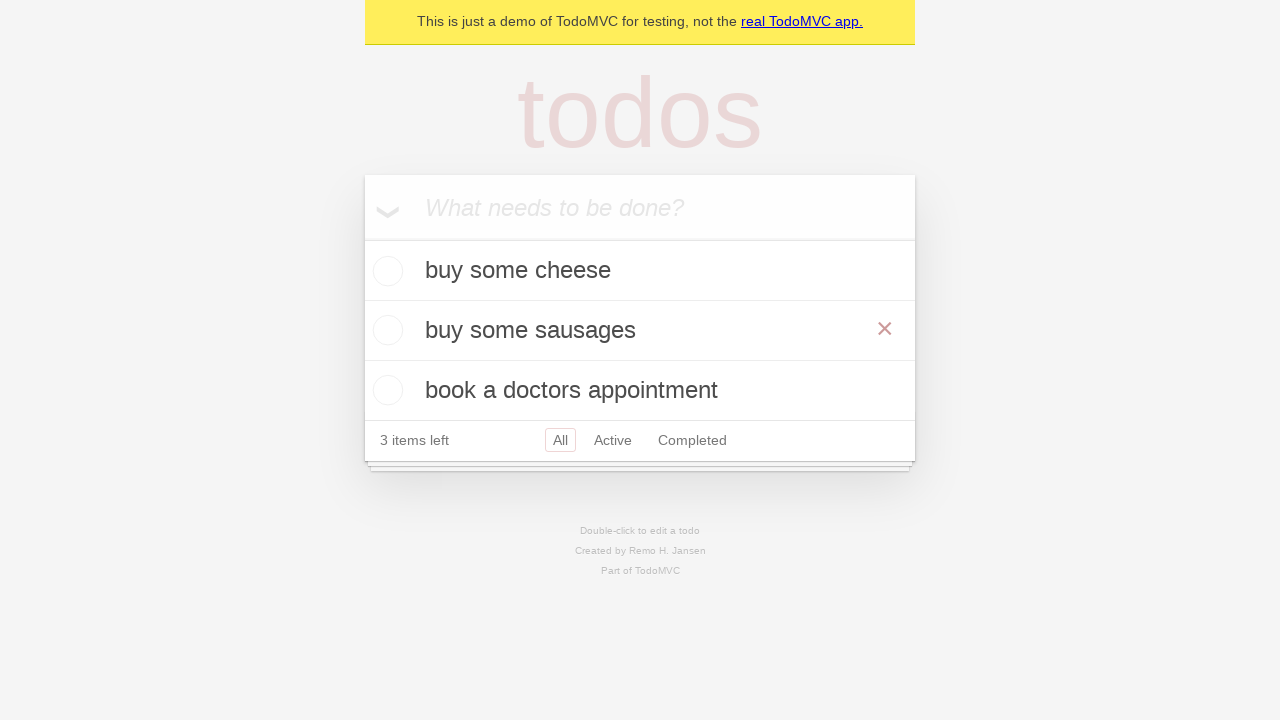